Tests navigation to the Browse Languages ABC page and verifies the table headers are displayed

Starting URL: http://www.99-bottles-of-beer.net/

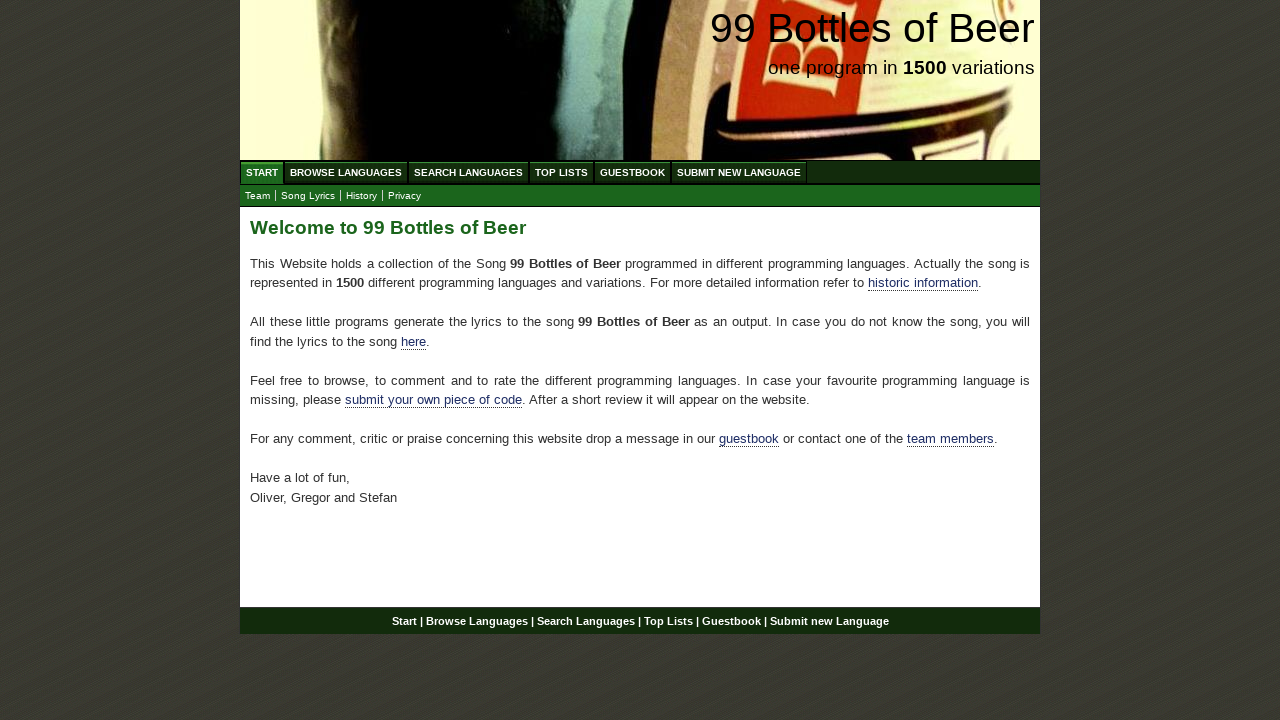

Clicked on Browse Languages ABC link at (346, 172) on #menu a[href='/abc.html']
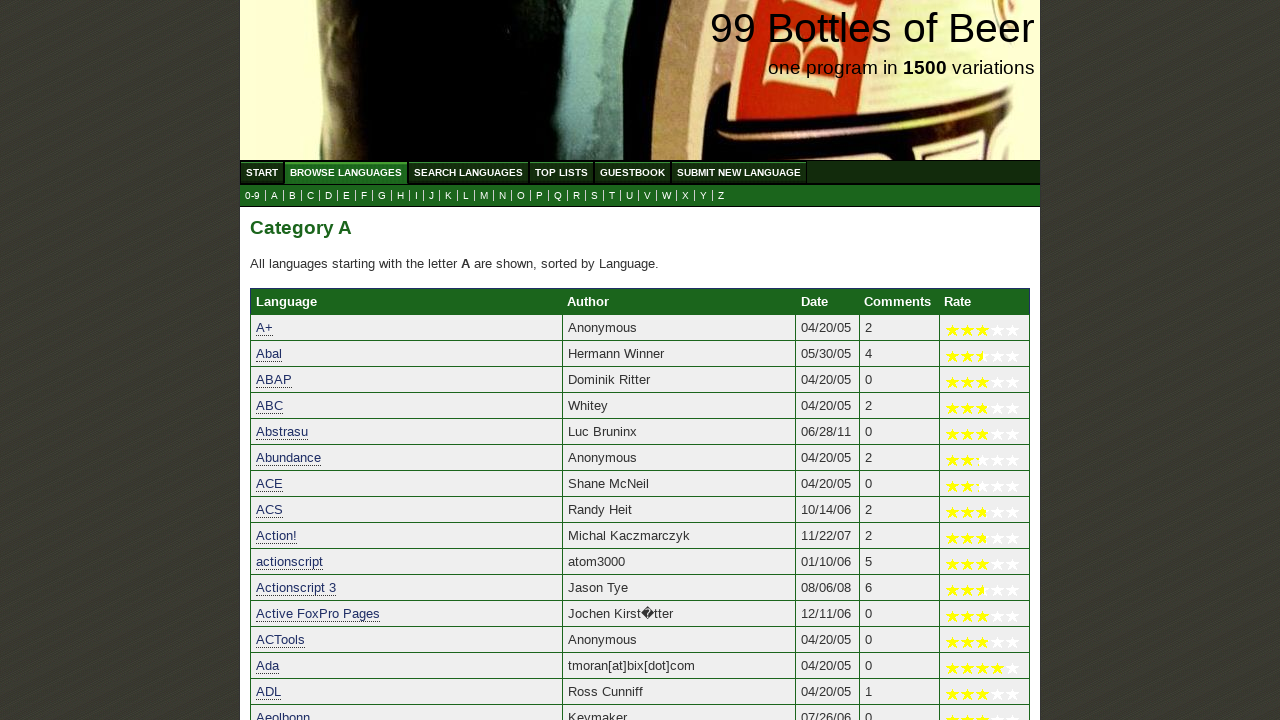

Waited for Language table header to appear
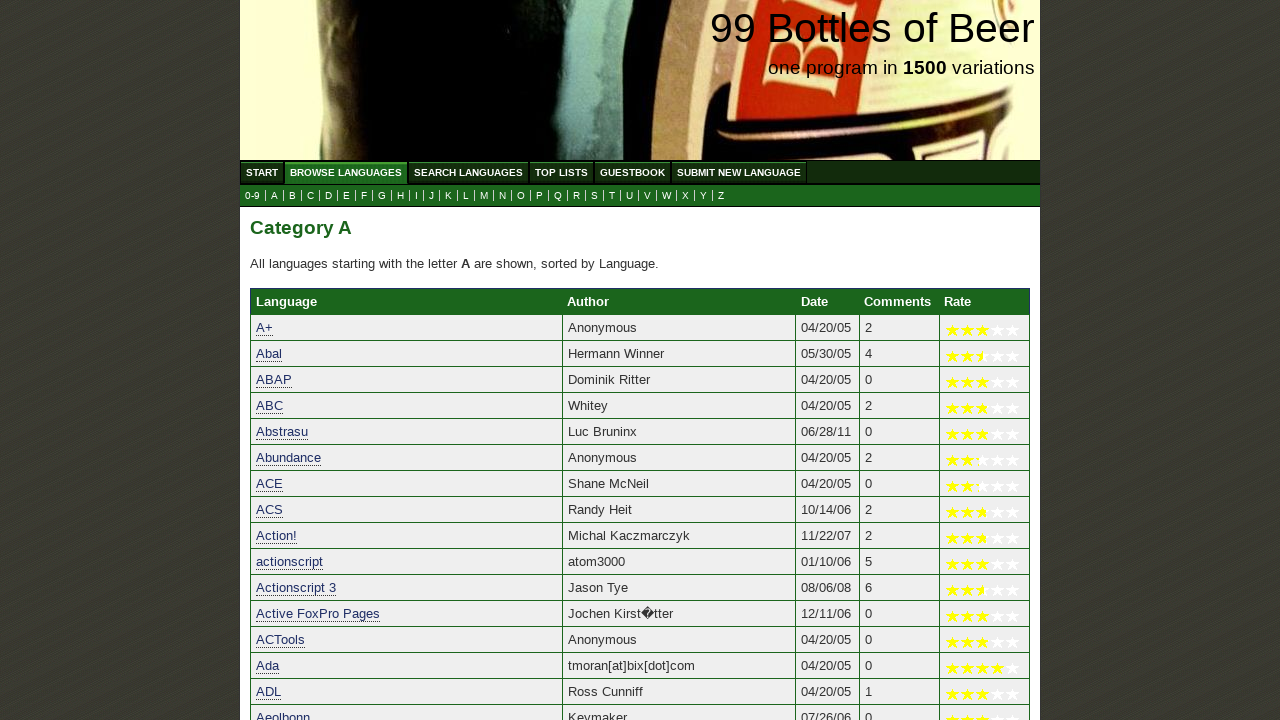

Waited for Author table header to appear
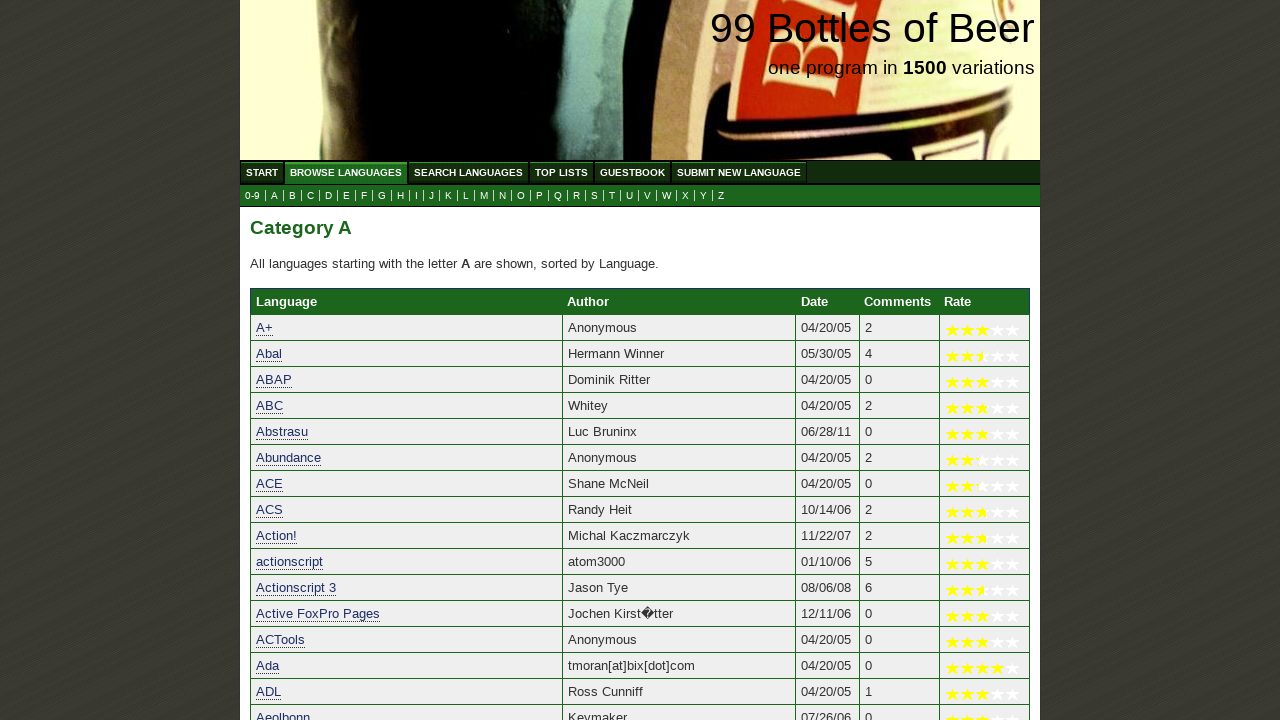

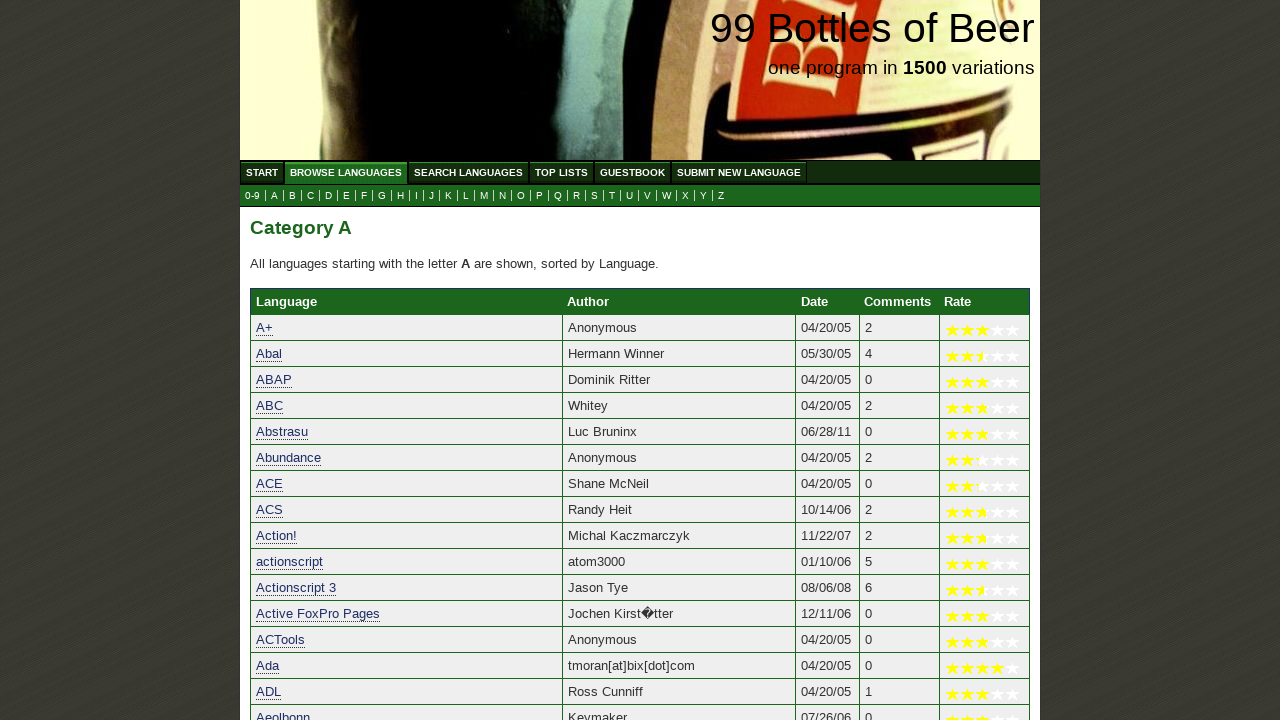